Navigates to omayo.blogspot.com and locates the file upload element to demonstrate file upload functionality using sendKeys approach

Starting URL: http://omayo.blogspot.com

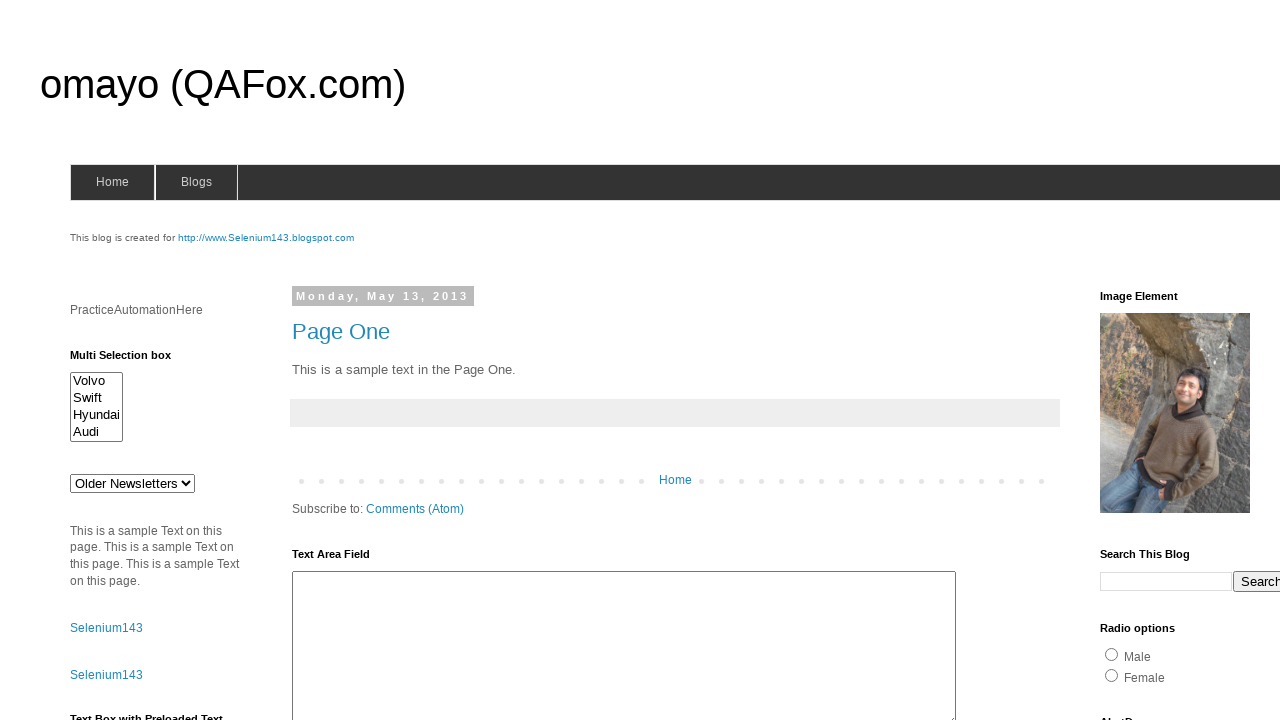

Navigated to omayo.blogspot.com
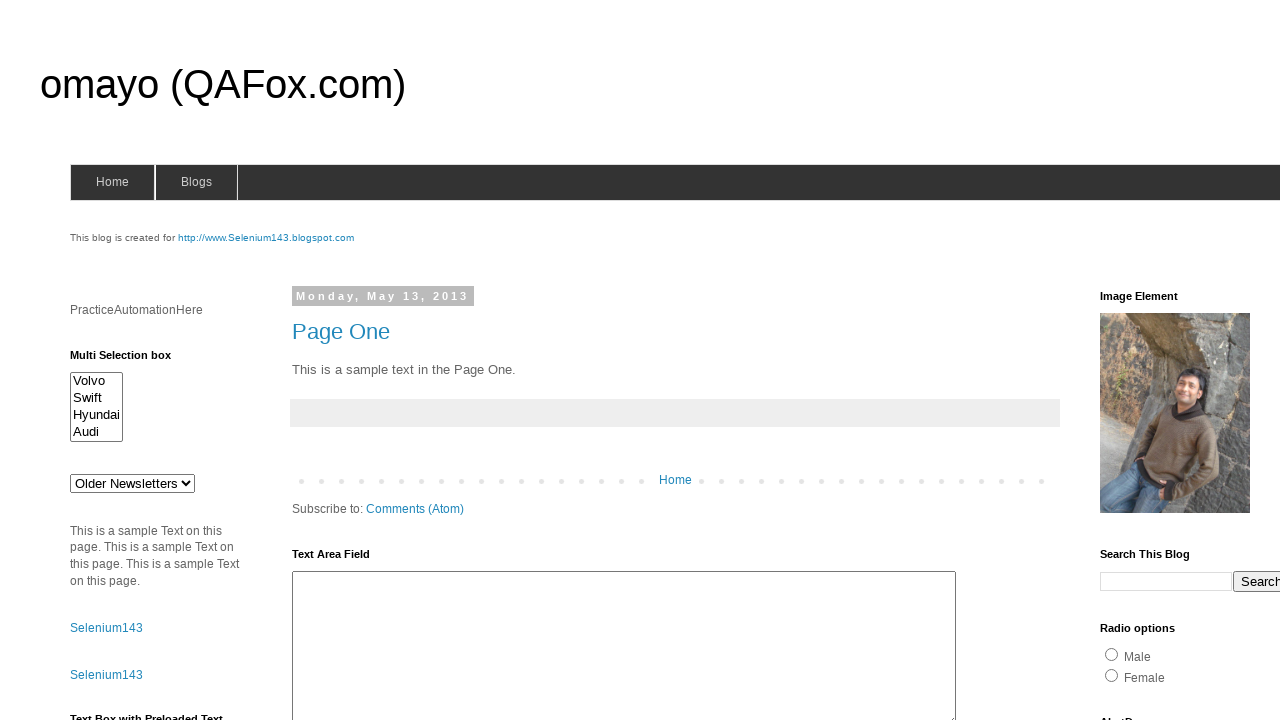

Located file upload element with ID 'uploadfile'
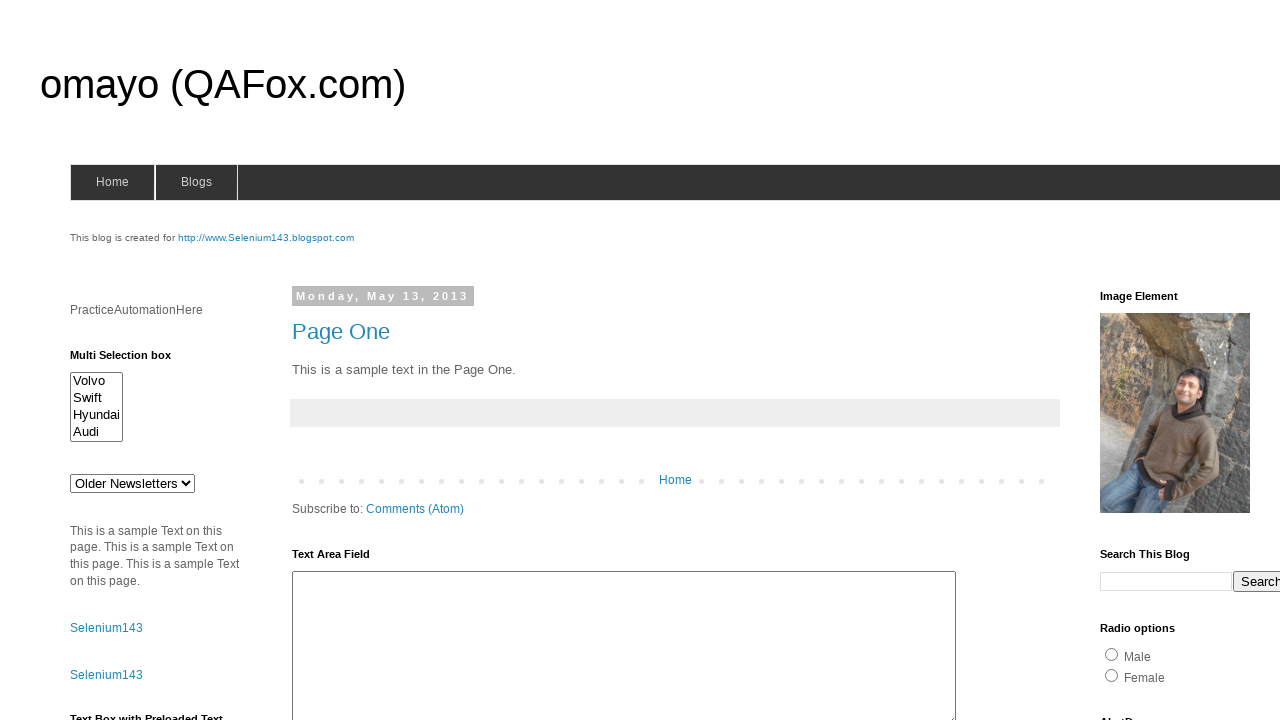

File upload element is now visible
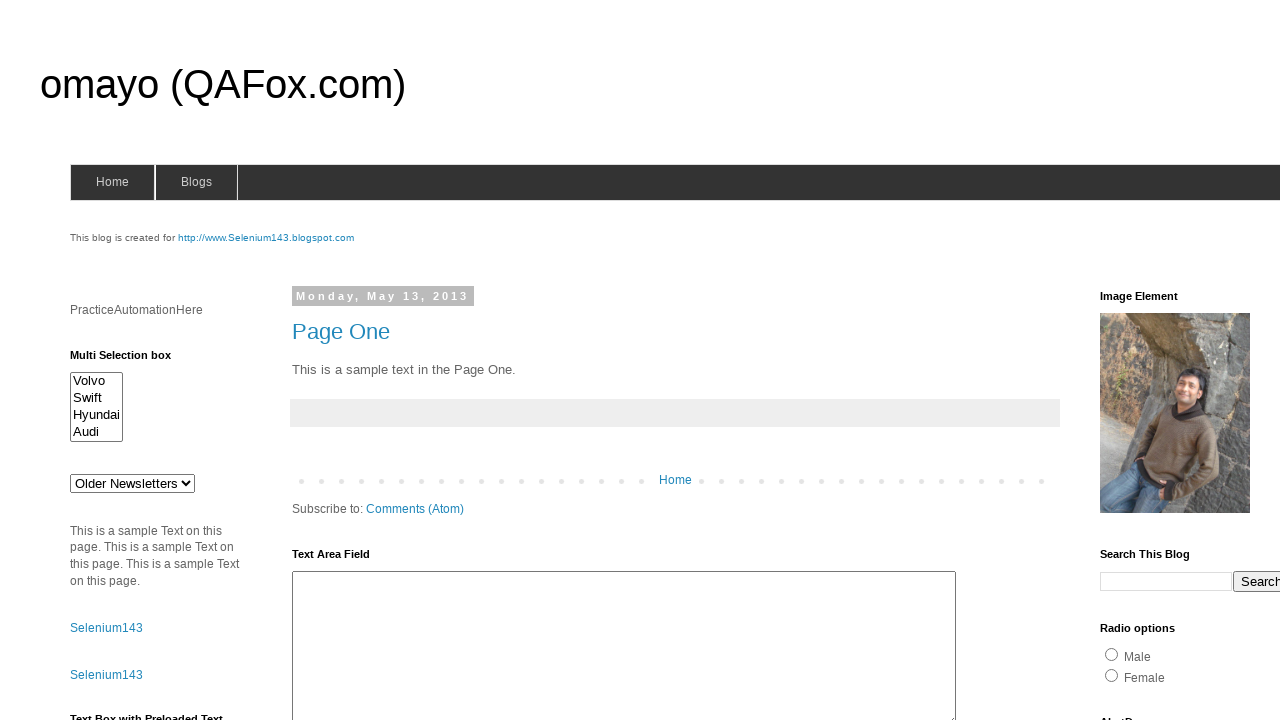

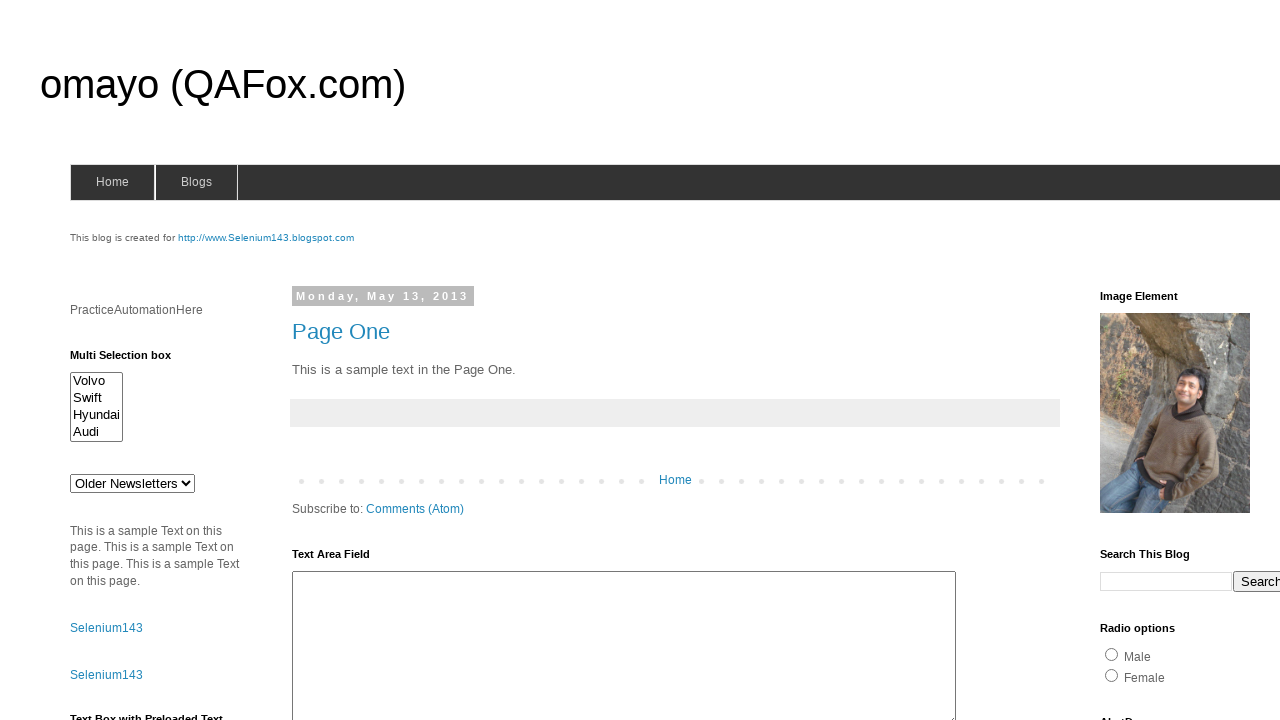